Tests adding specific grocery items (Cucumber, Brocolli, Beetroot) to the shopping cart on a practice e-commerce site by iterating through product listings and clicking the add button for matching items.

Starting URL: https://rahulshettyacademy.com/seleniumPractise/

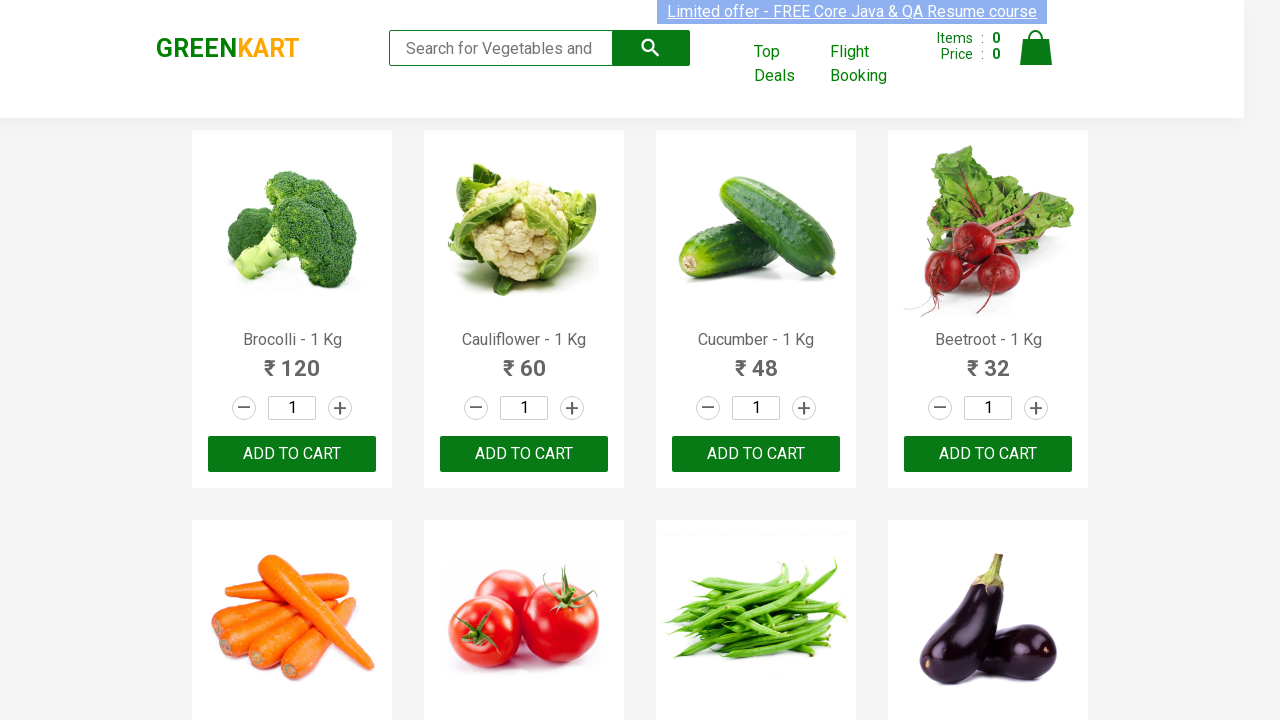

Waited for product list to load (h4.product-name selector)
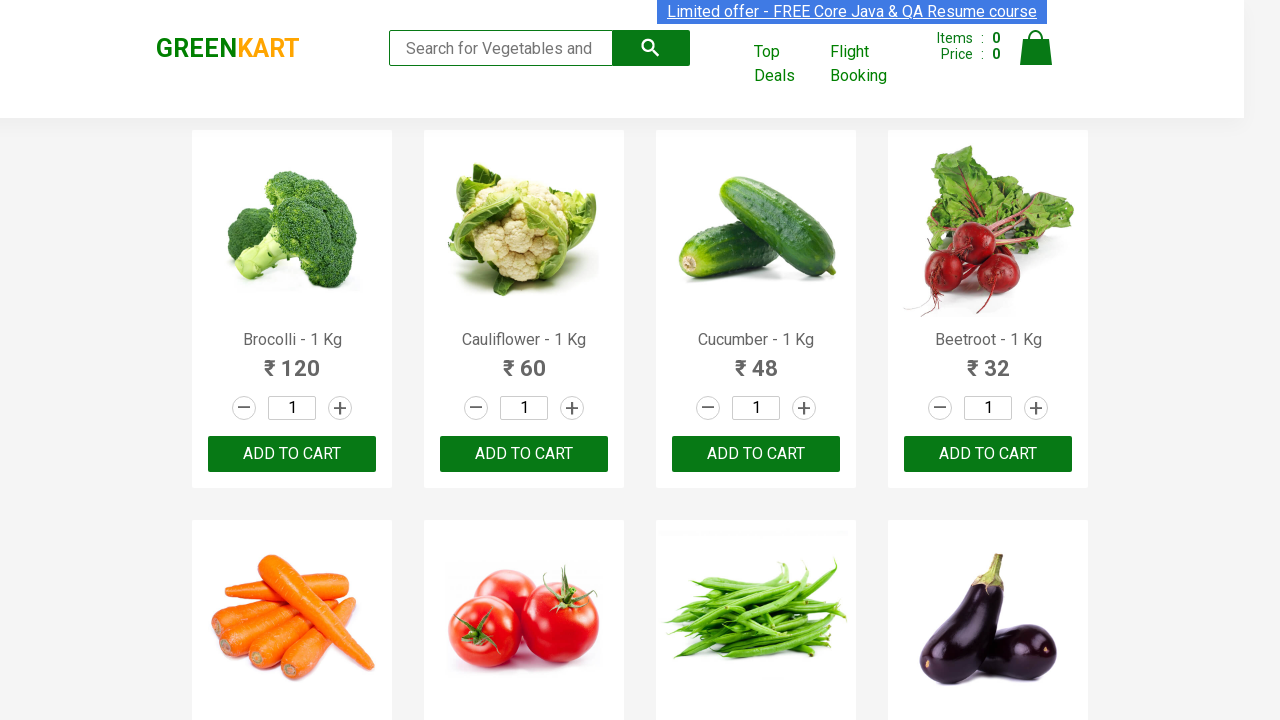

Retrieved all product name elements from the page
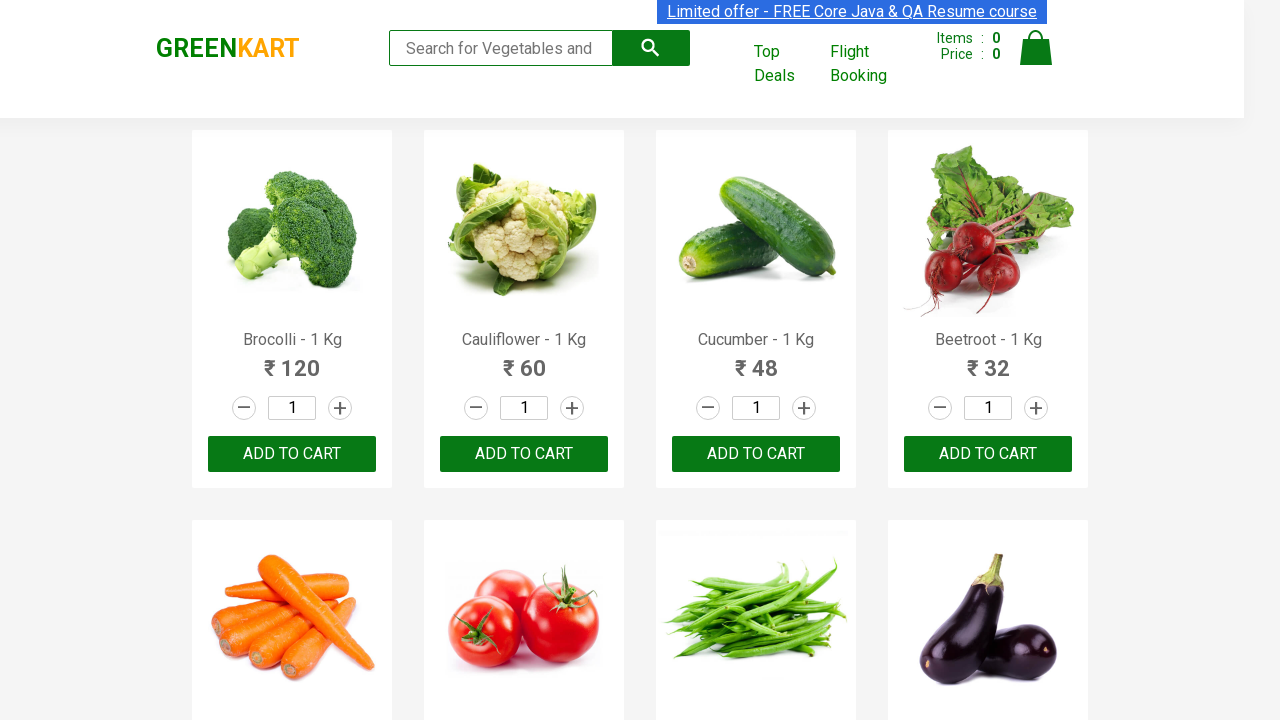

Clicked 'Add to Cart' button for Brocolli at (292, 454) on xpath=//div[@class='product-action']/button >> nth=0
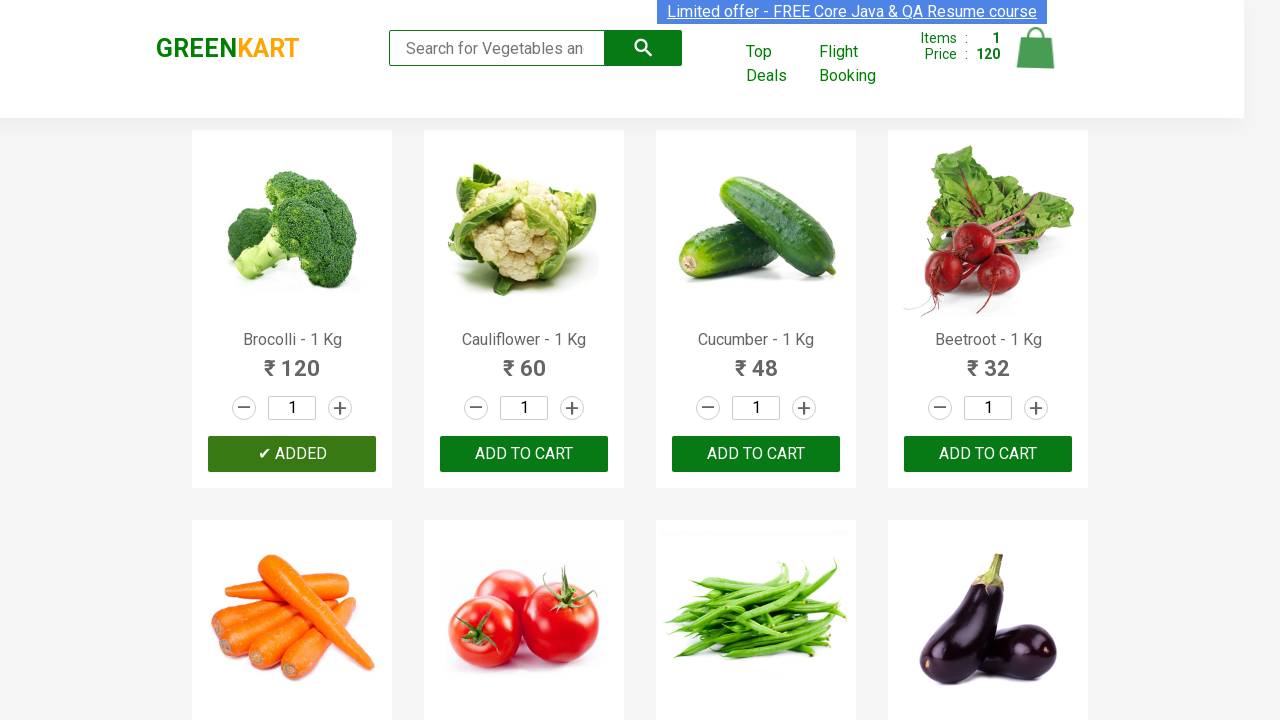

Clicked 'Add to Cart' button for Cucumber at (756, 454) on xpath=//div[@class='product-action']/button >> nth=2
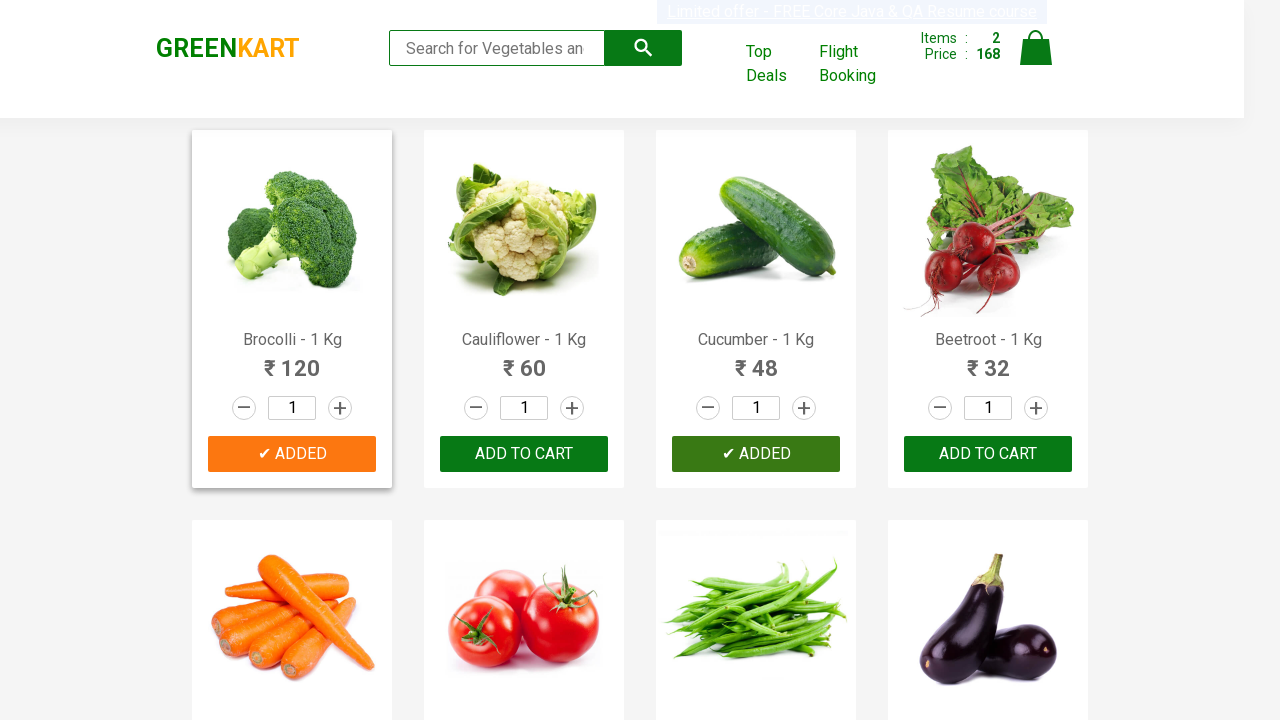

Clicked 'Add to Cart' button for Beetroot at (988, 454) on xpath=//div[@class='product-action']/button >> nth=3
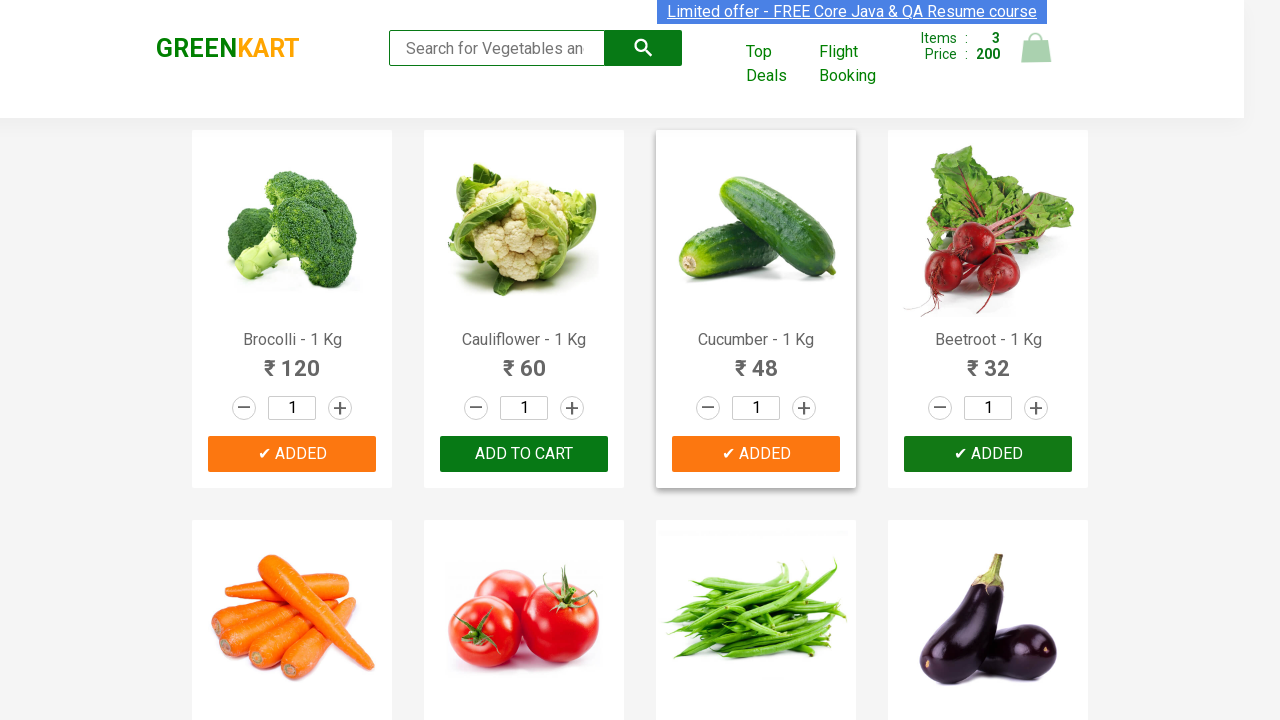

All 3 required items have been added to cart
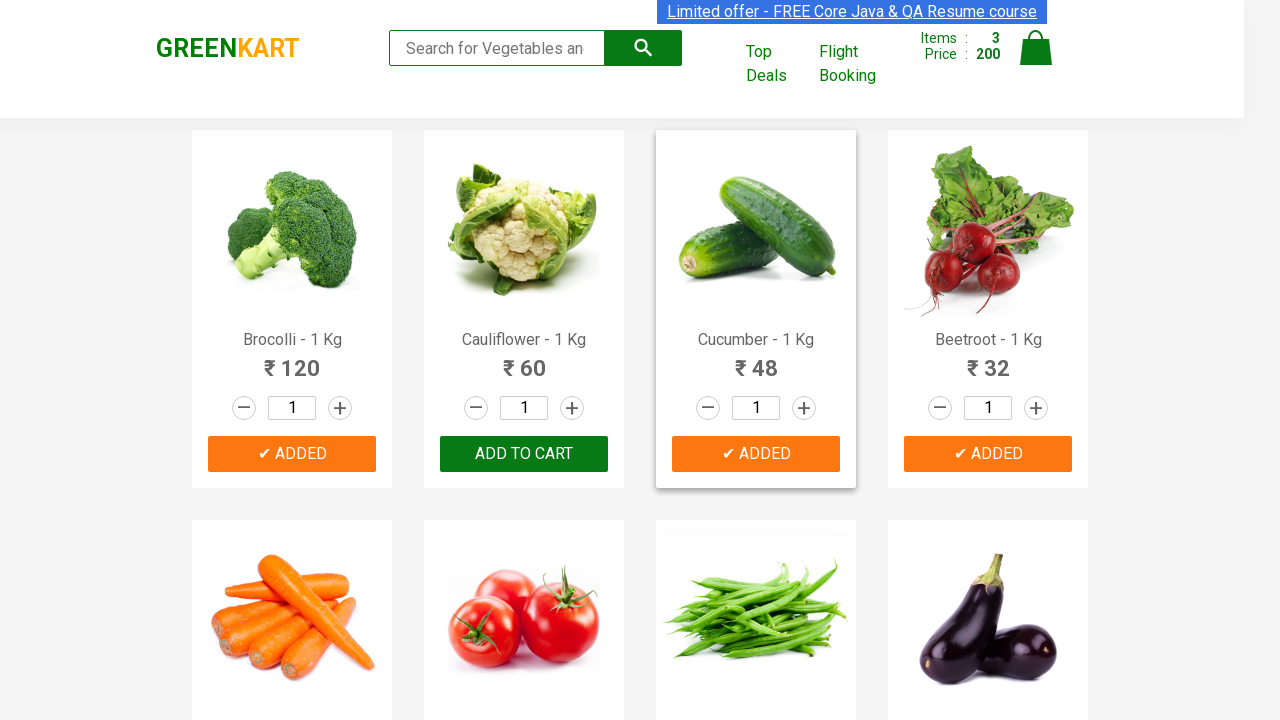

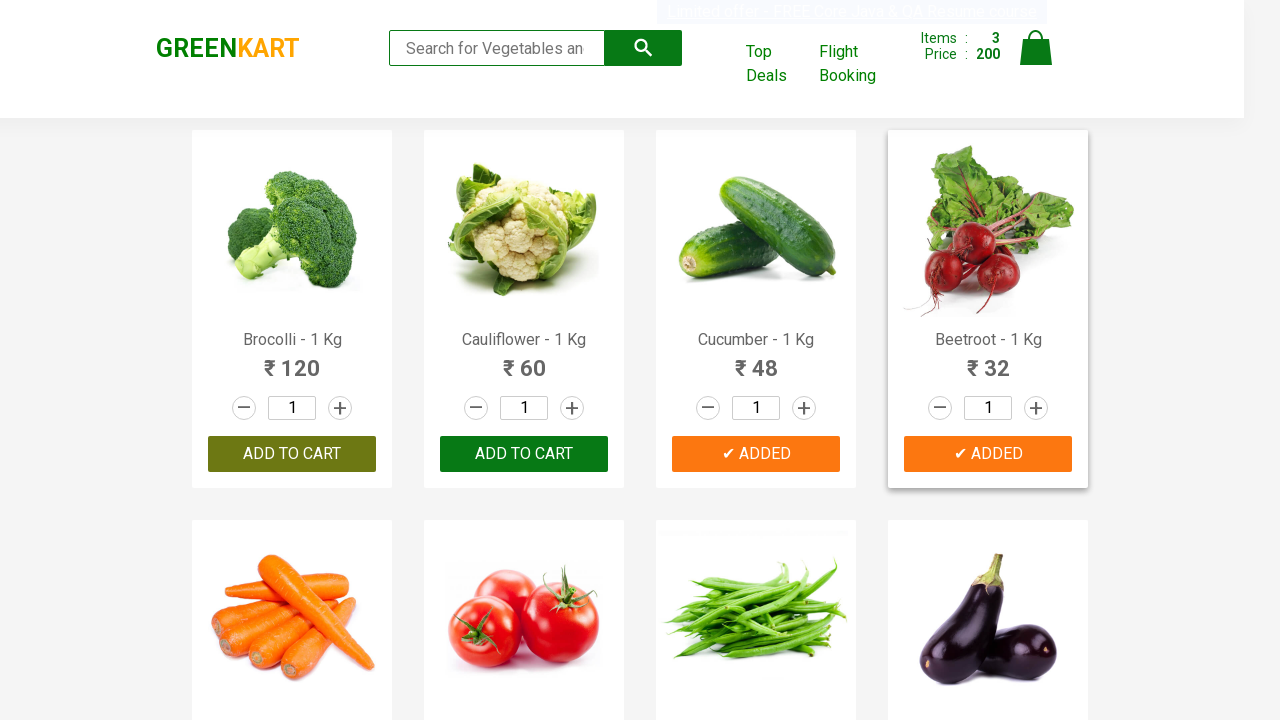